Tests a textarea by clearing it, entering text, verifying content, then clearing and entering different text

Starting URL: https://kristinek.github.io/site/examples/actions

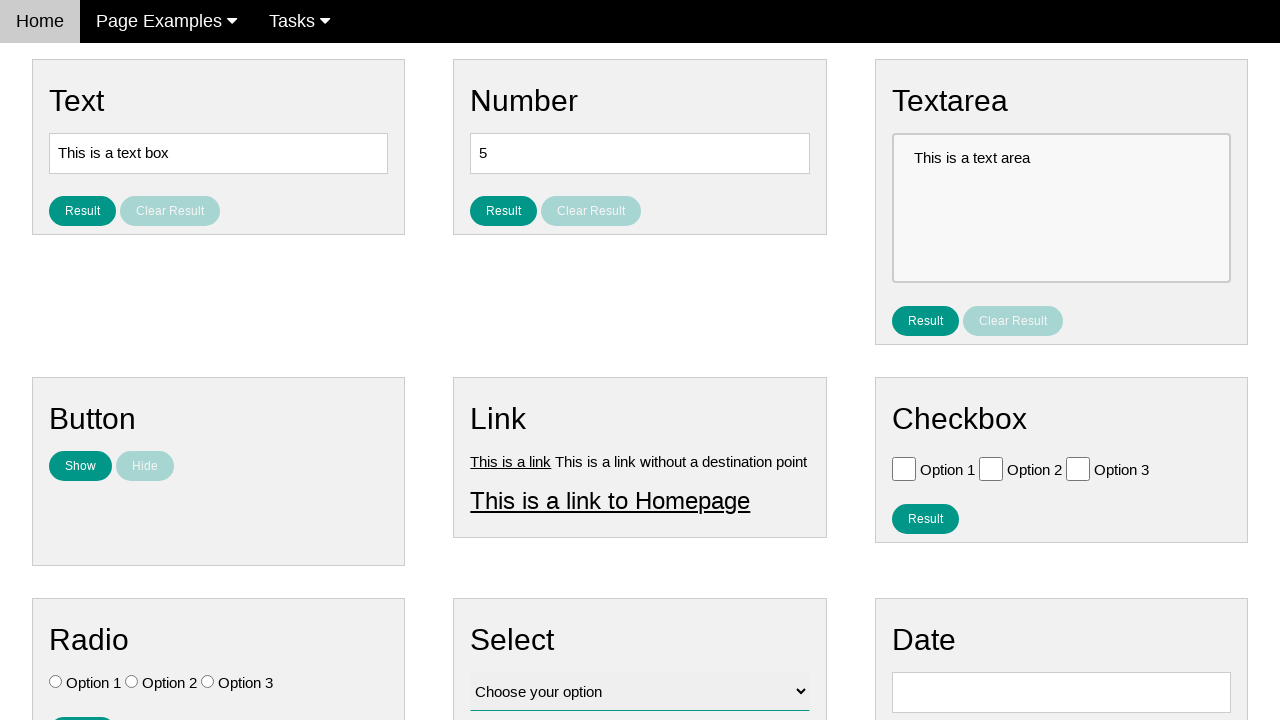

Located textarea element with name 'vfb-10'
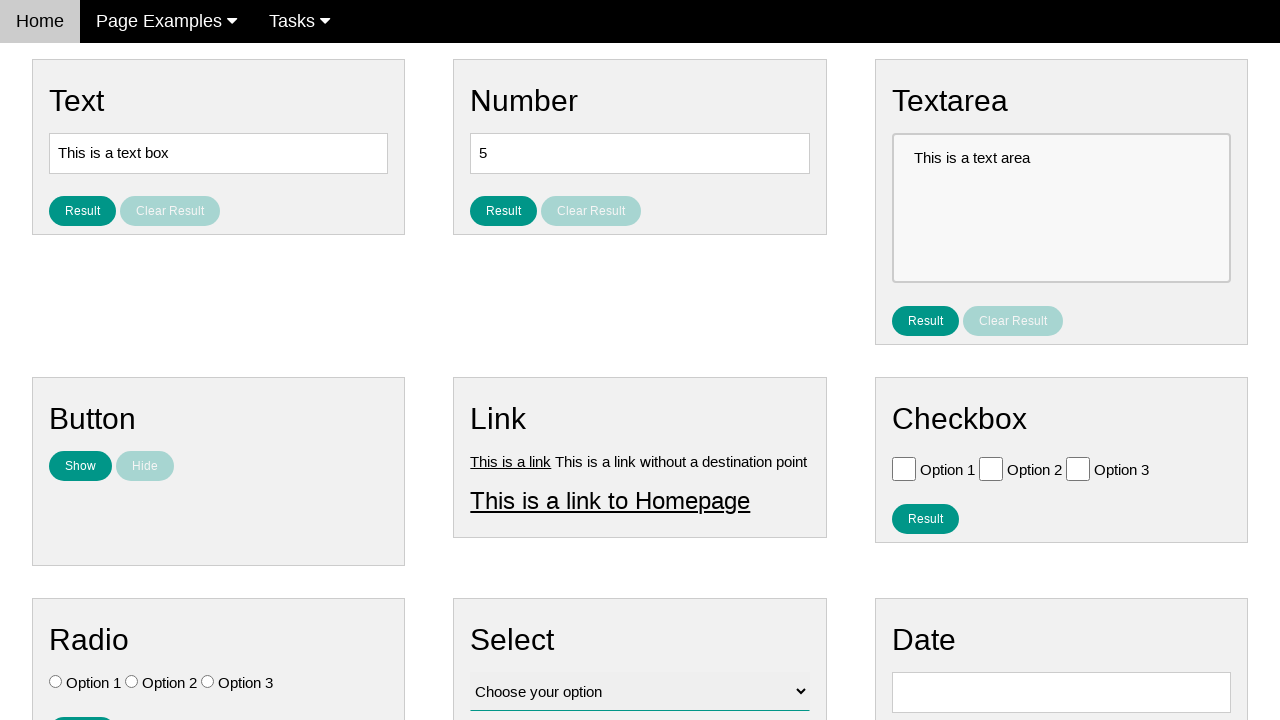

Cleared textarea content on [name='vfb-10']
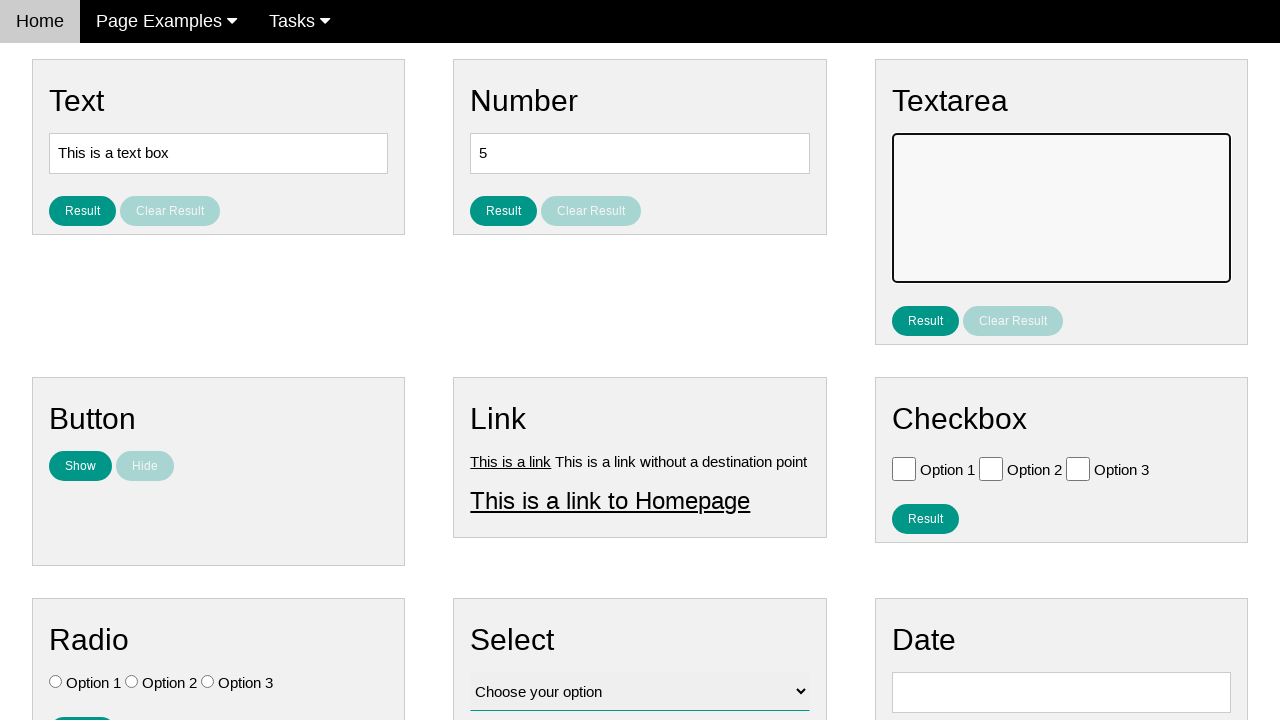

Entered 'Latvia' into textarea on [name='vfb-10']
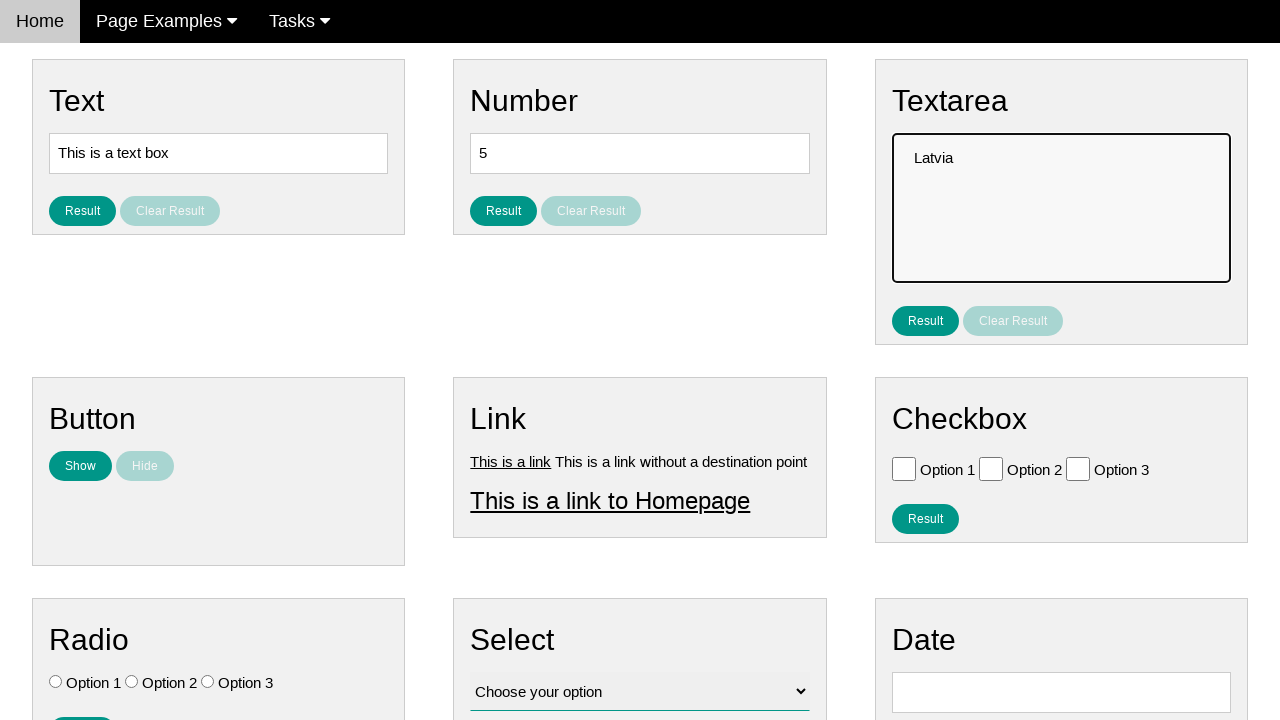

Verified 'Latvia' is in textarea content
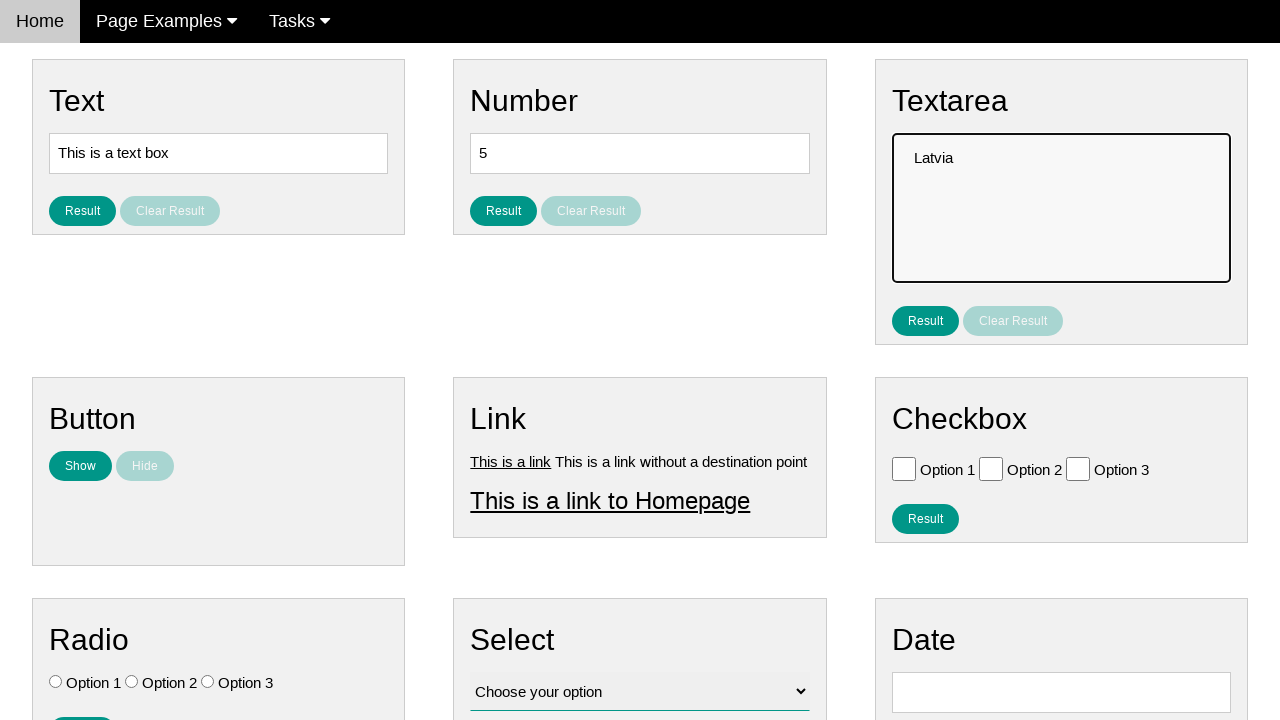

Cleared textarea content again on [name='vfb-10']
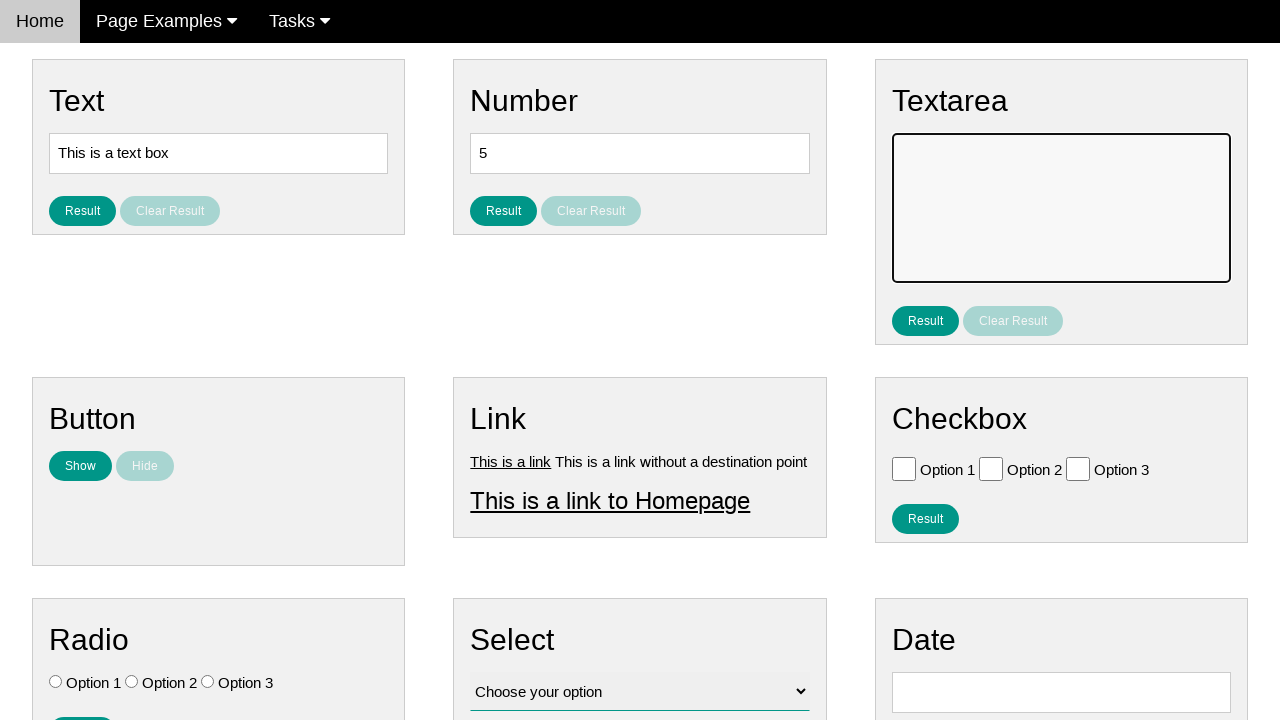

Entered 'Riga' into textarea on [name='vfb-10']
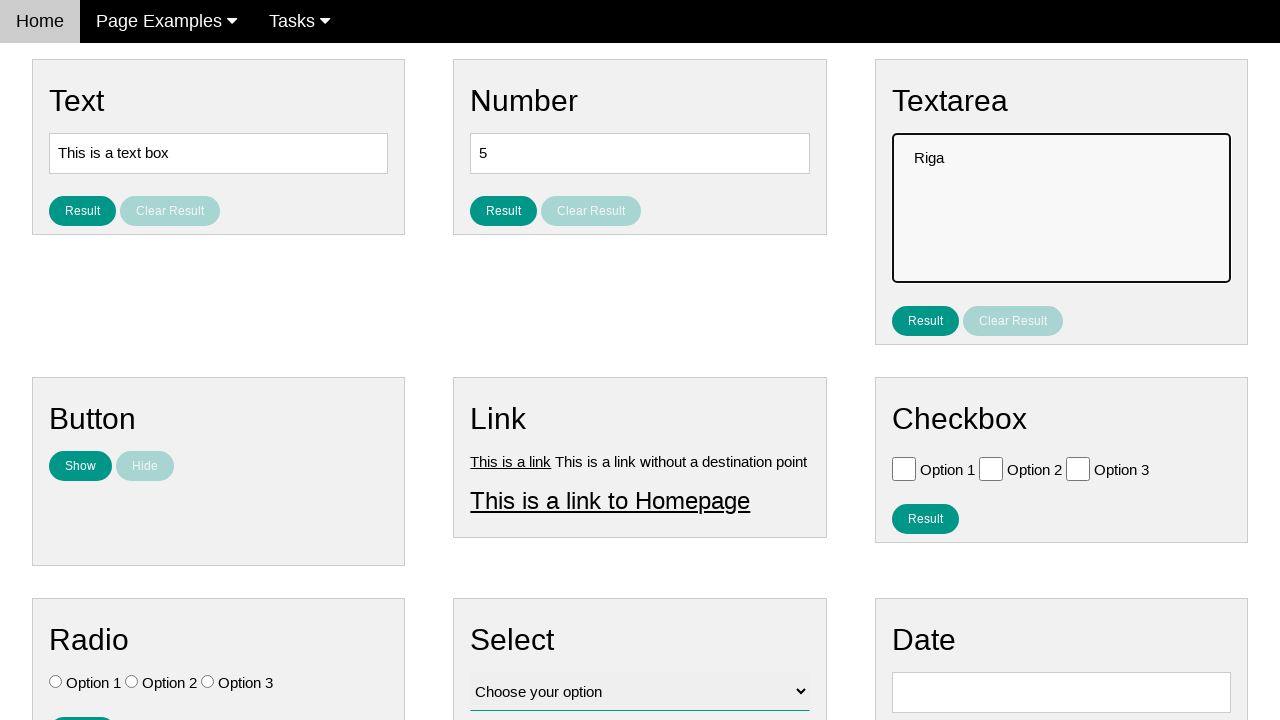

Verified 'Riga' is in textarea content
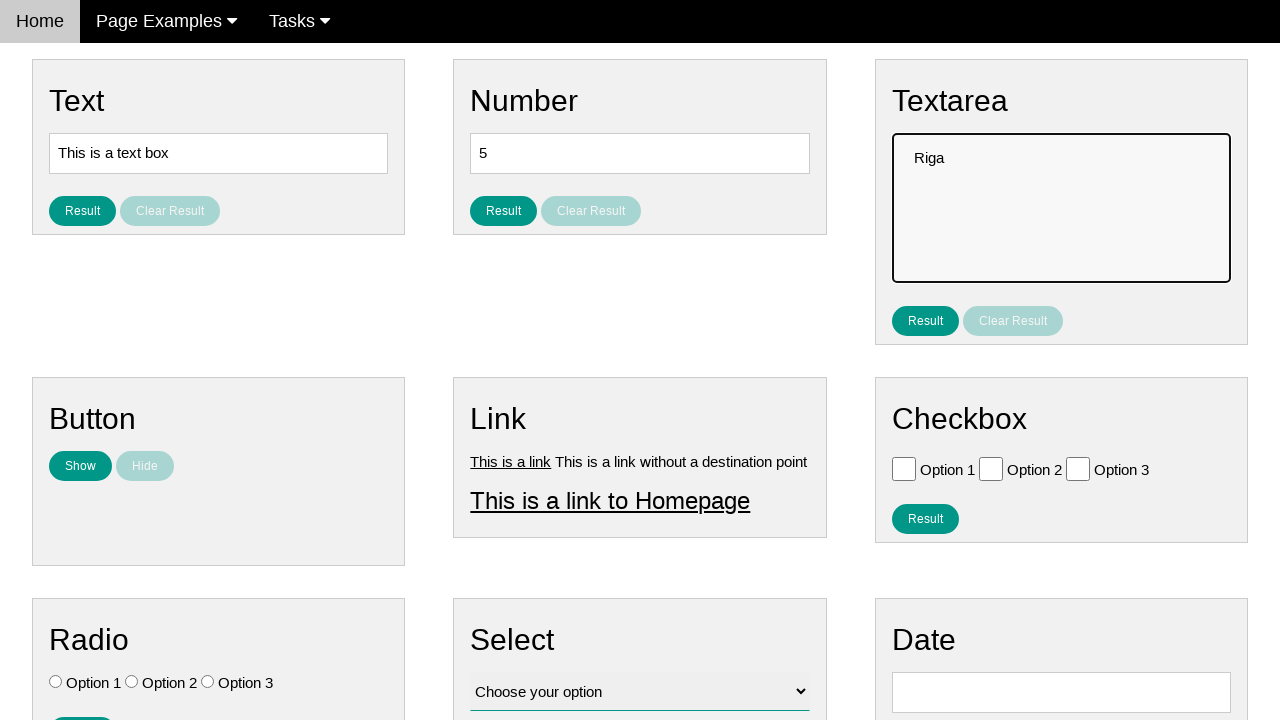

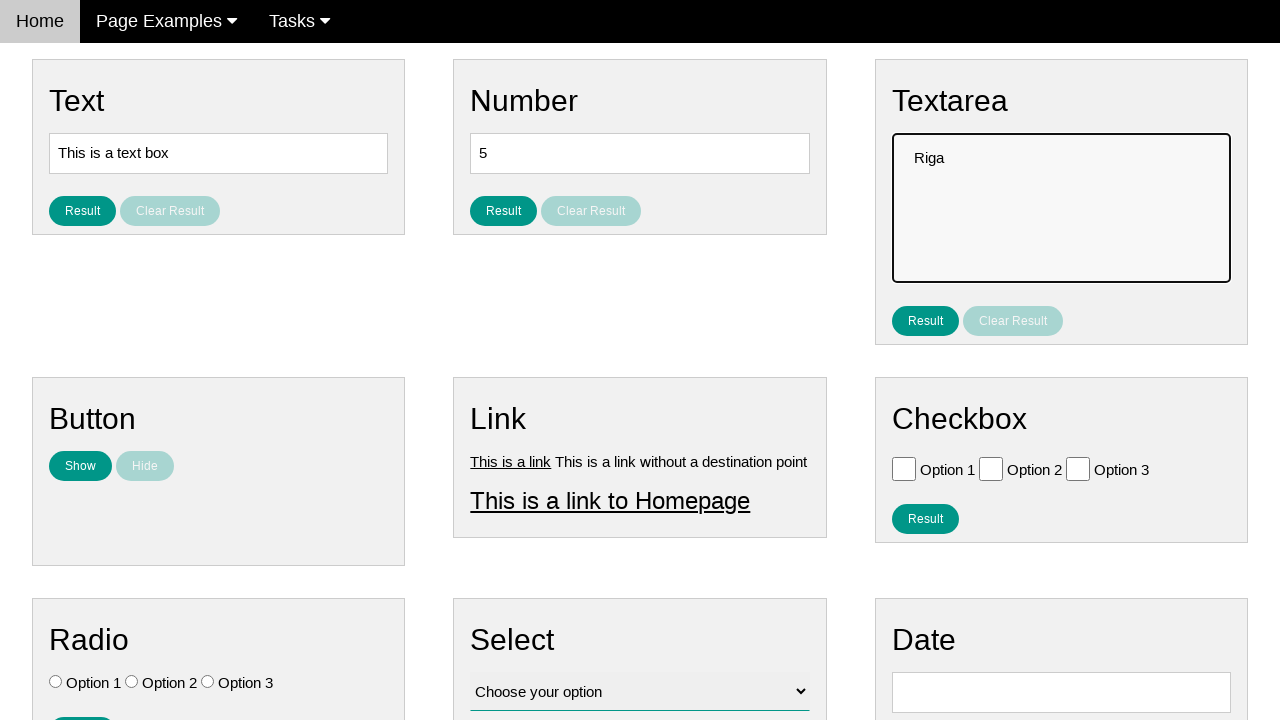